Tests navigation through the Starbucks Korea store locator map, clicking through region filters to display store listings for a specific area.

Starting URL: https://www.starbucks.co.kr/store/store_map.do

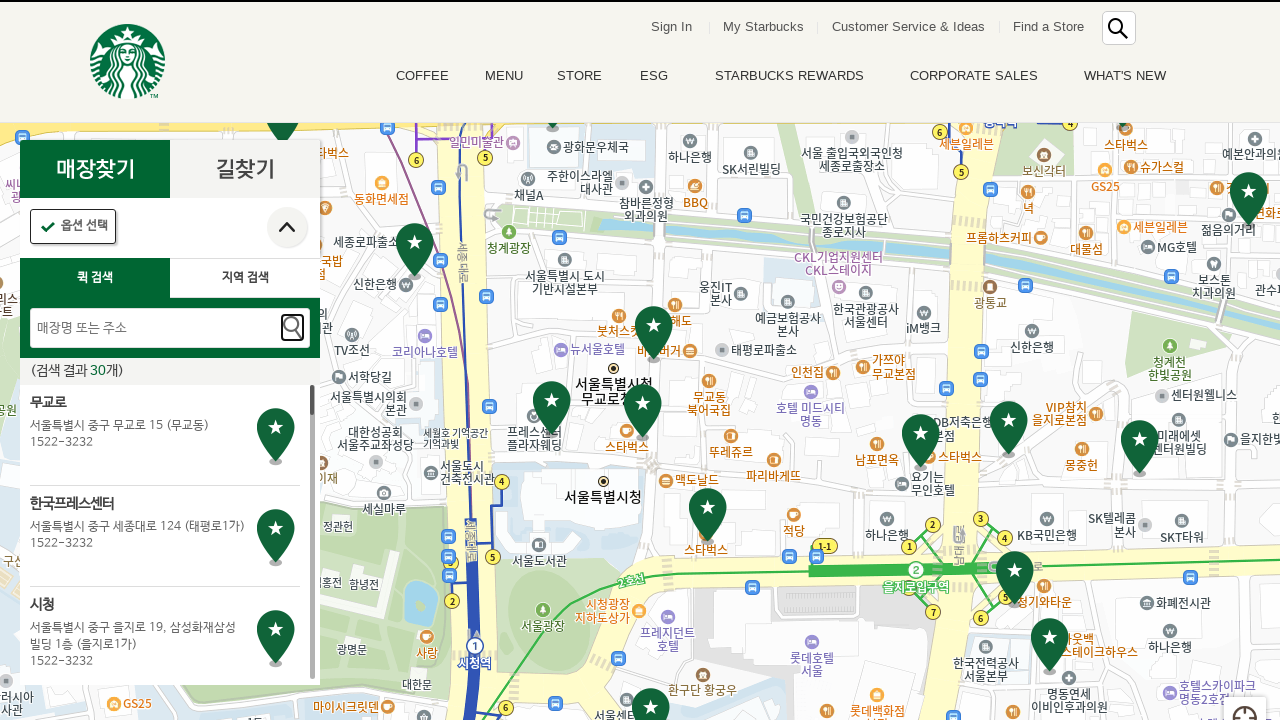

Clicked first main navigation/search section in store locator at (95, 169) on xpath=//*[@id="container"]/div/form/fieldset/div/section/header[1]/h2/a
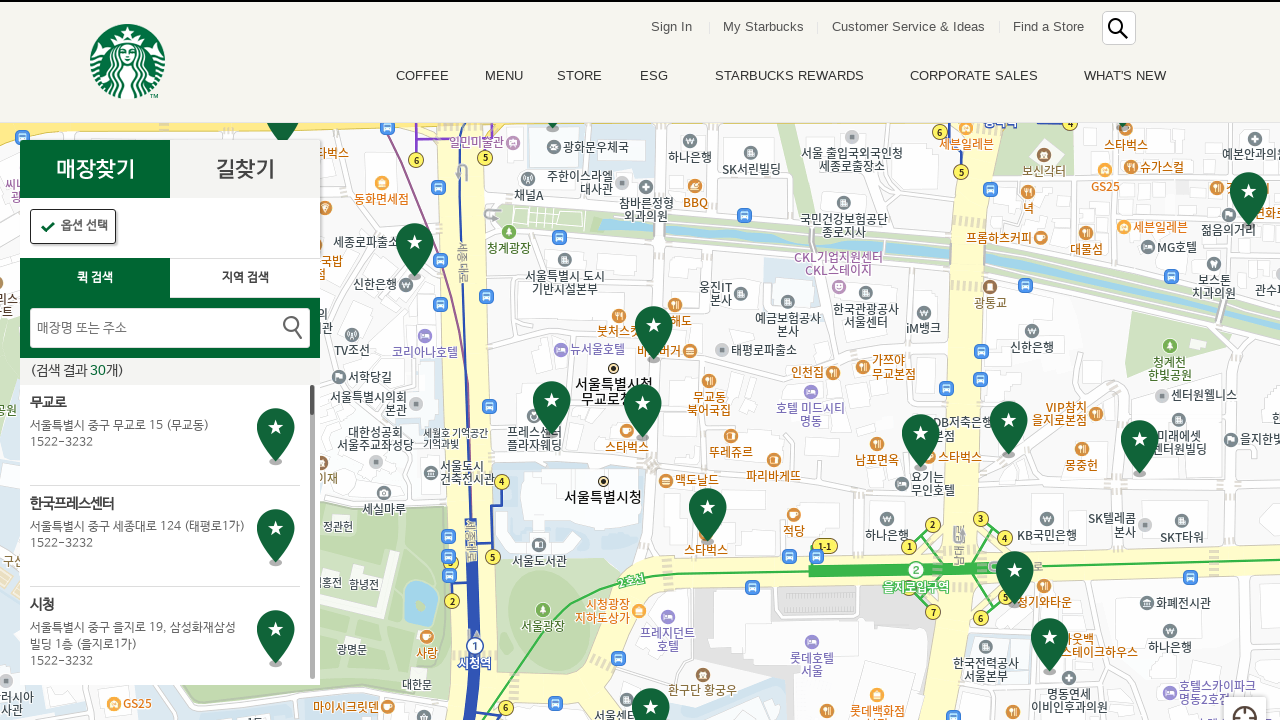

Waited 2 seconds for navigation to load
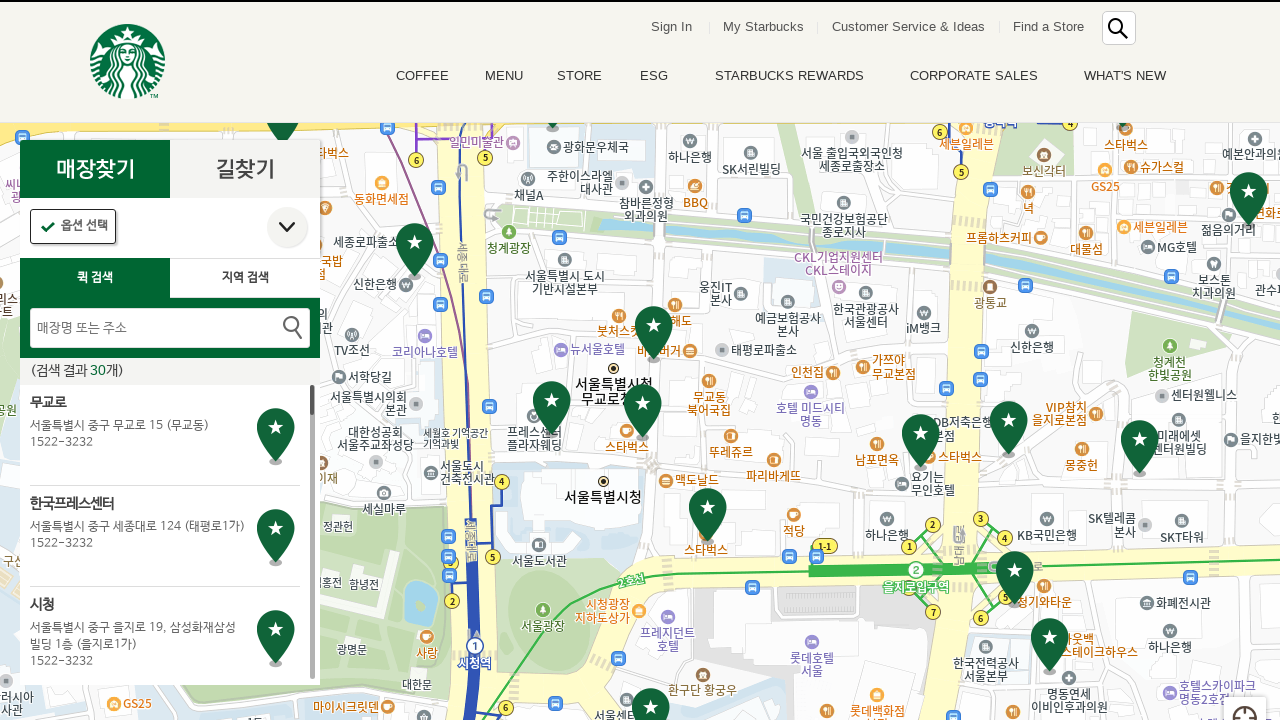

Clicked region selection header to expand region list at (245, 278) on xpath=//*[@id="container"]/div/form/fieldset/div/section/article[1]/article/head
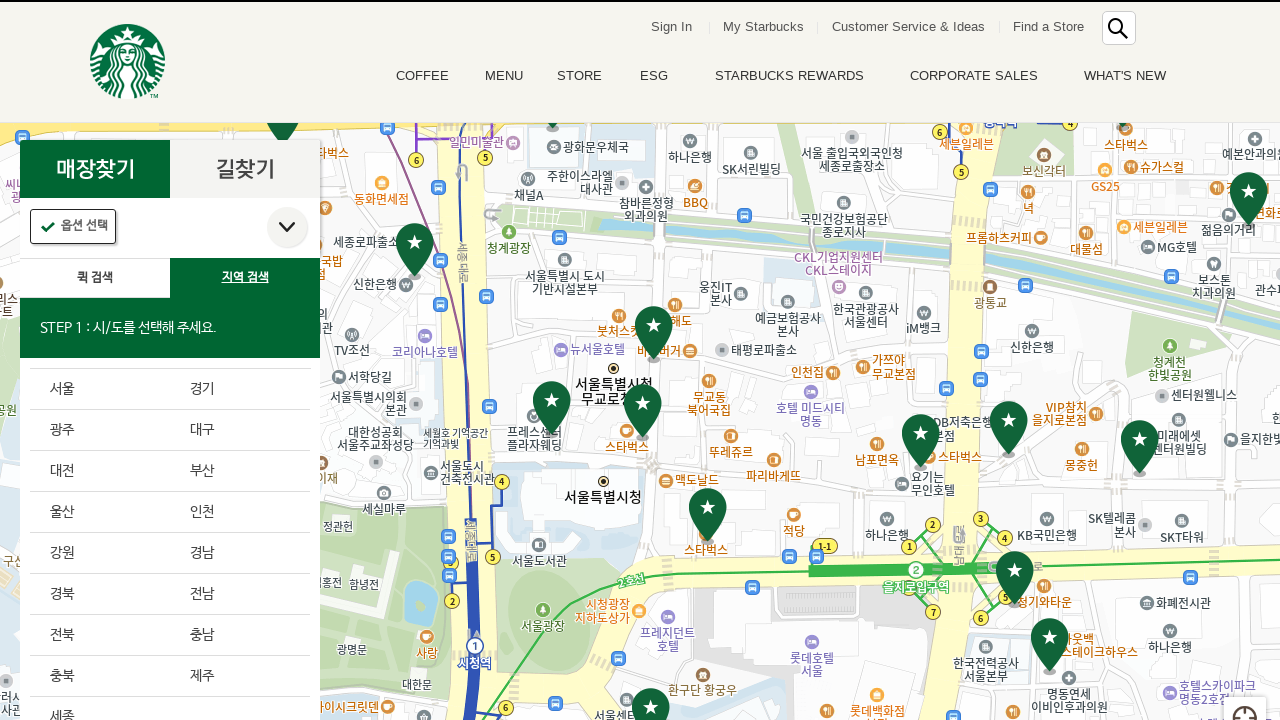

Waited 2 seconds for region list to expand
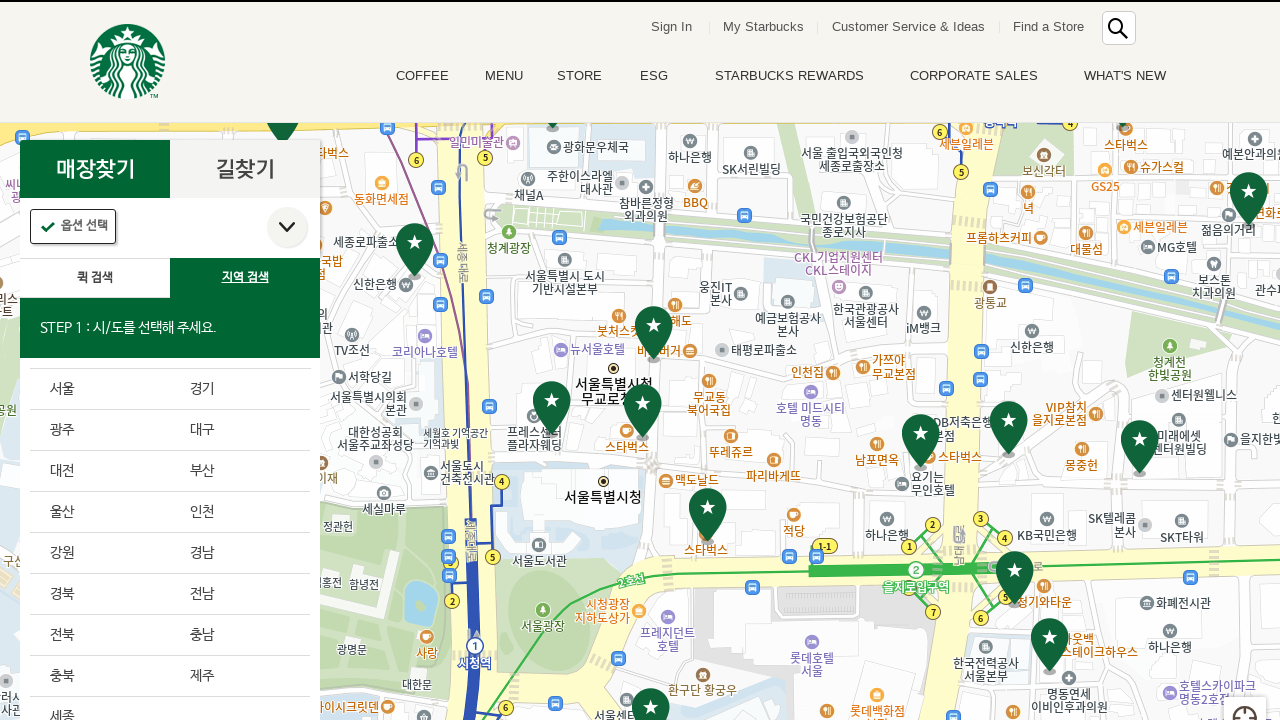

Selected 5th region from the region list at (100, 471) on xpath=//*[@id="container"]/div/form/fieldset/div/section/article[1]/article/arti
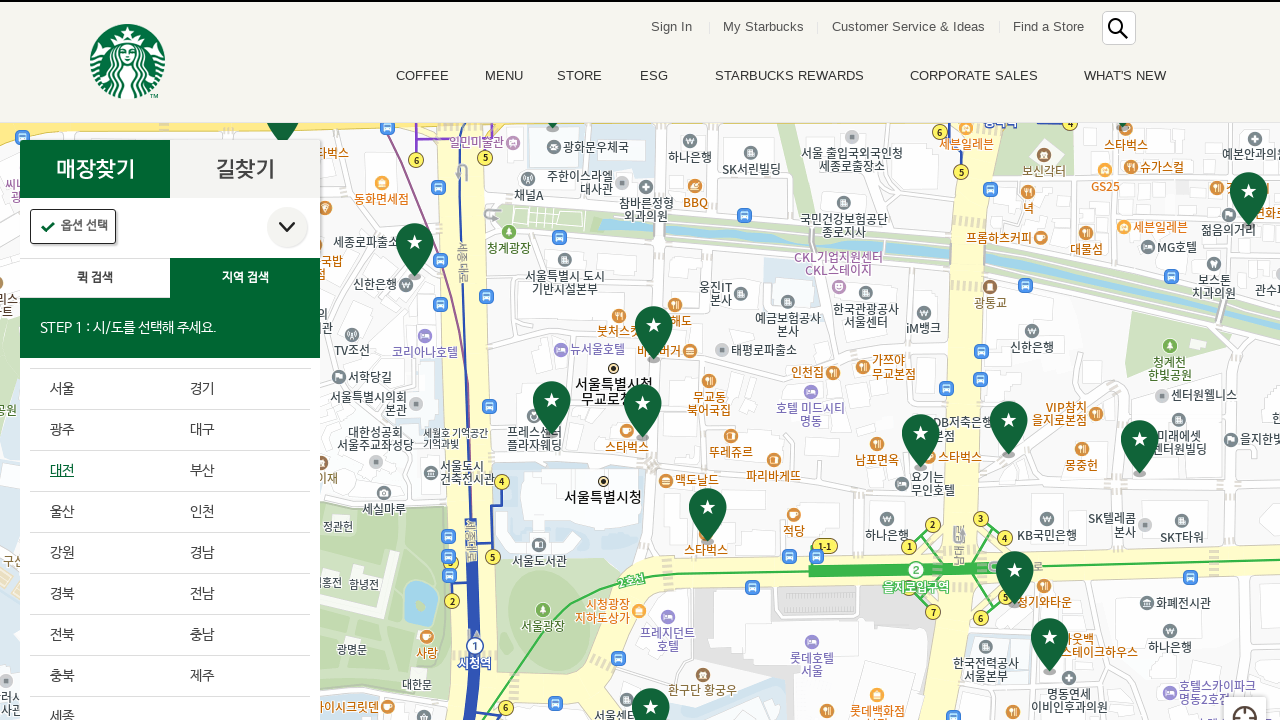

Waited 2 seconds for region selection to process
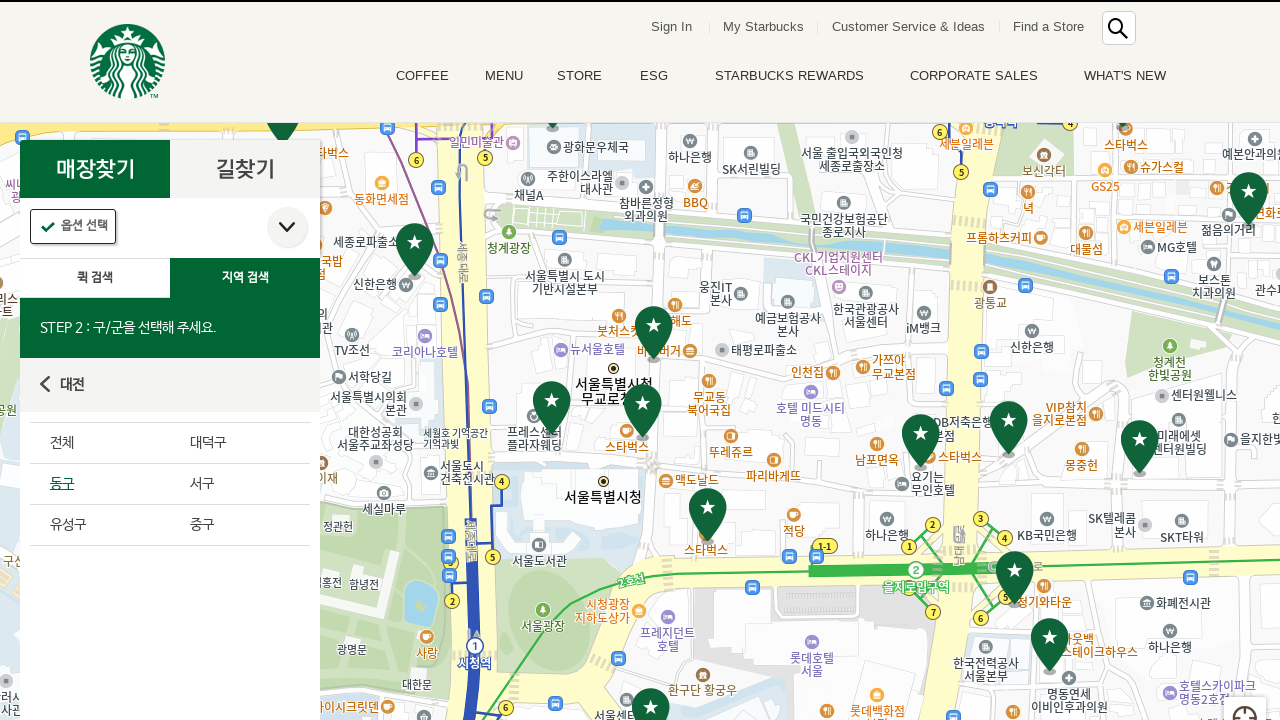

Clicked first sub-region to load store results at (100, 443) on xpath=//*[@id="mCSB_2_container"]/ul/li[1]/a
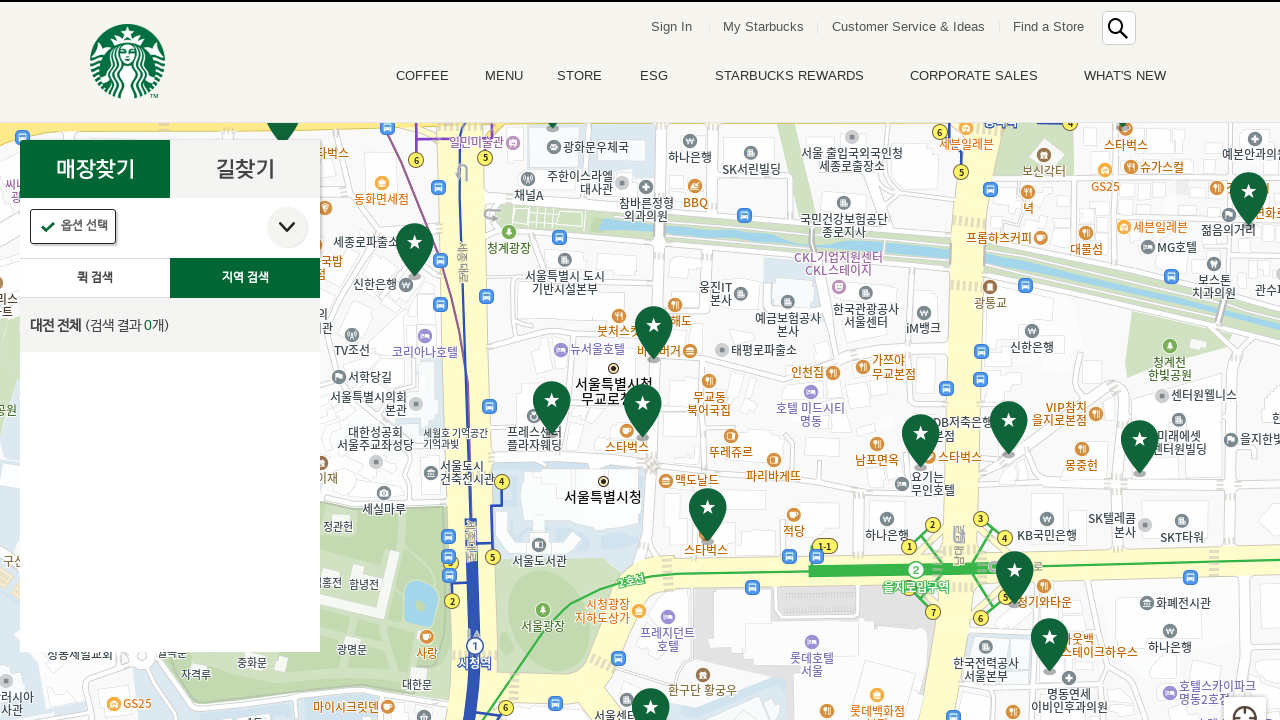

Waited 2 seconds for store results to load
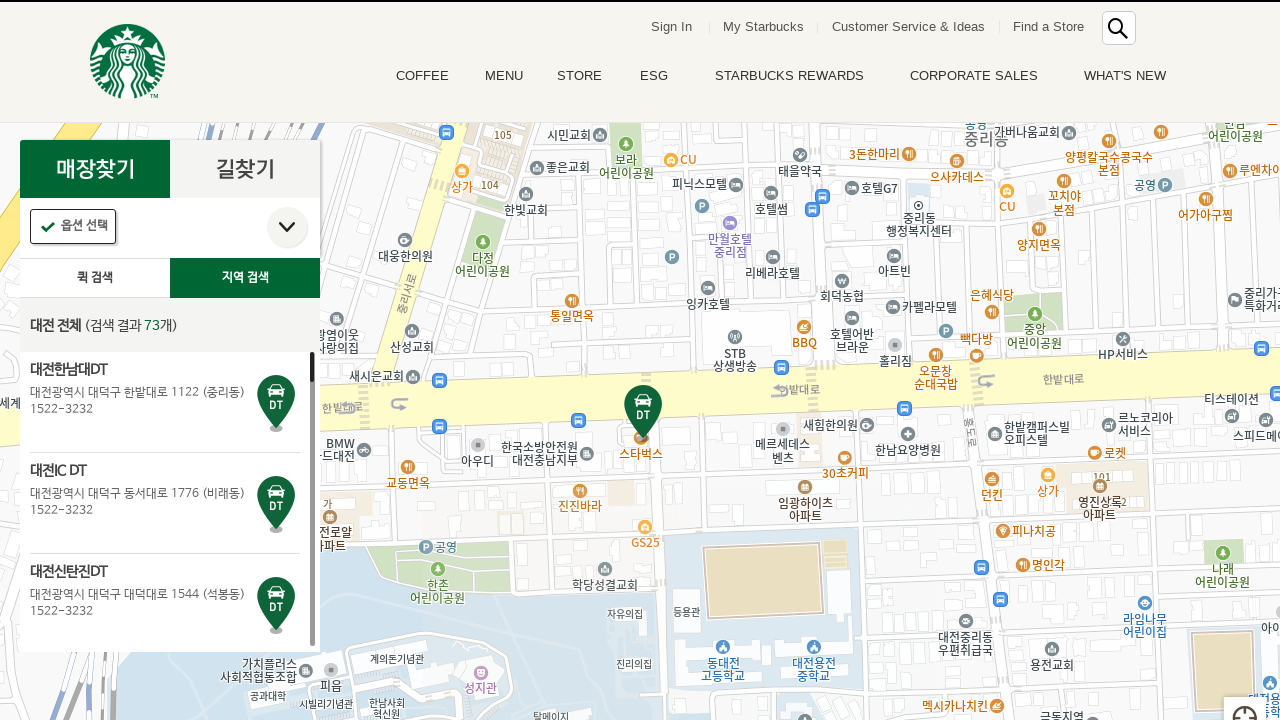

Store results loaded and displayed in store listing
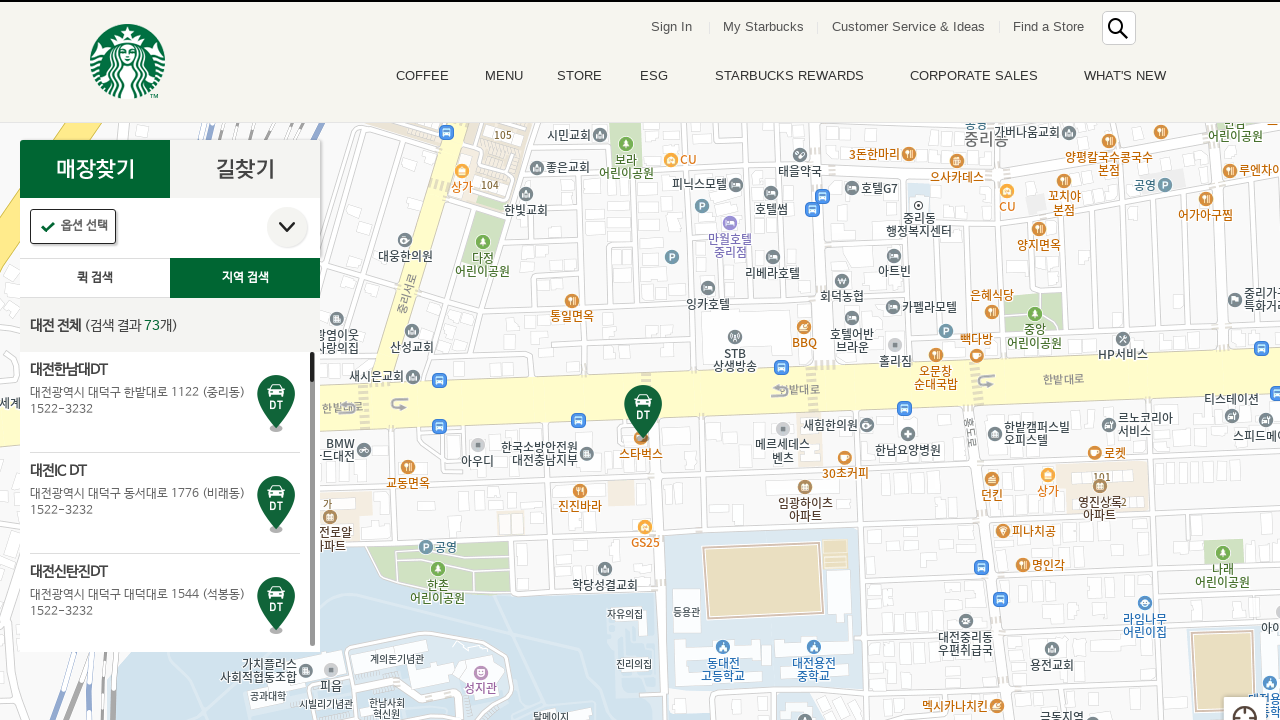

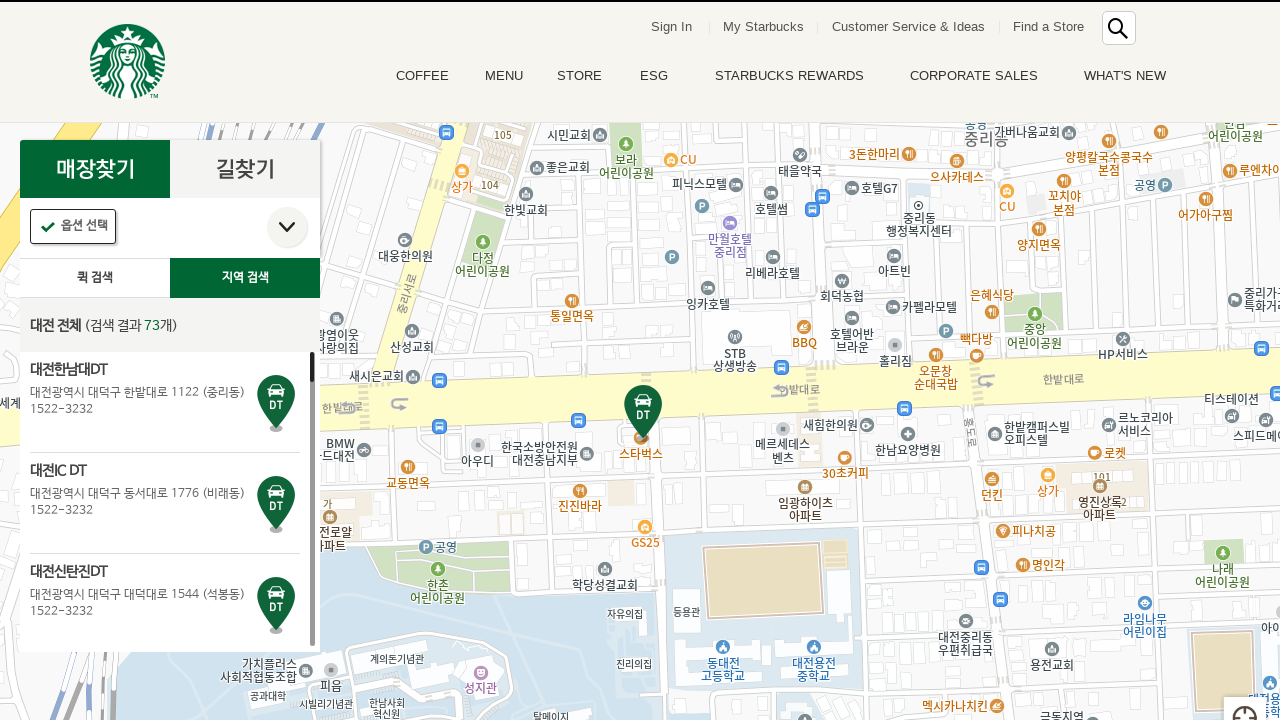